Tests navigating through a link with calculated text, then fills out a multi-field form with personal information (first name, last name, city, country) and submits it.

Starting URL: http://suninjuly.github.io/find_link_text

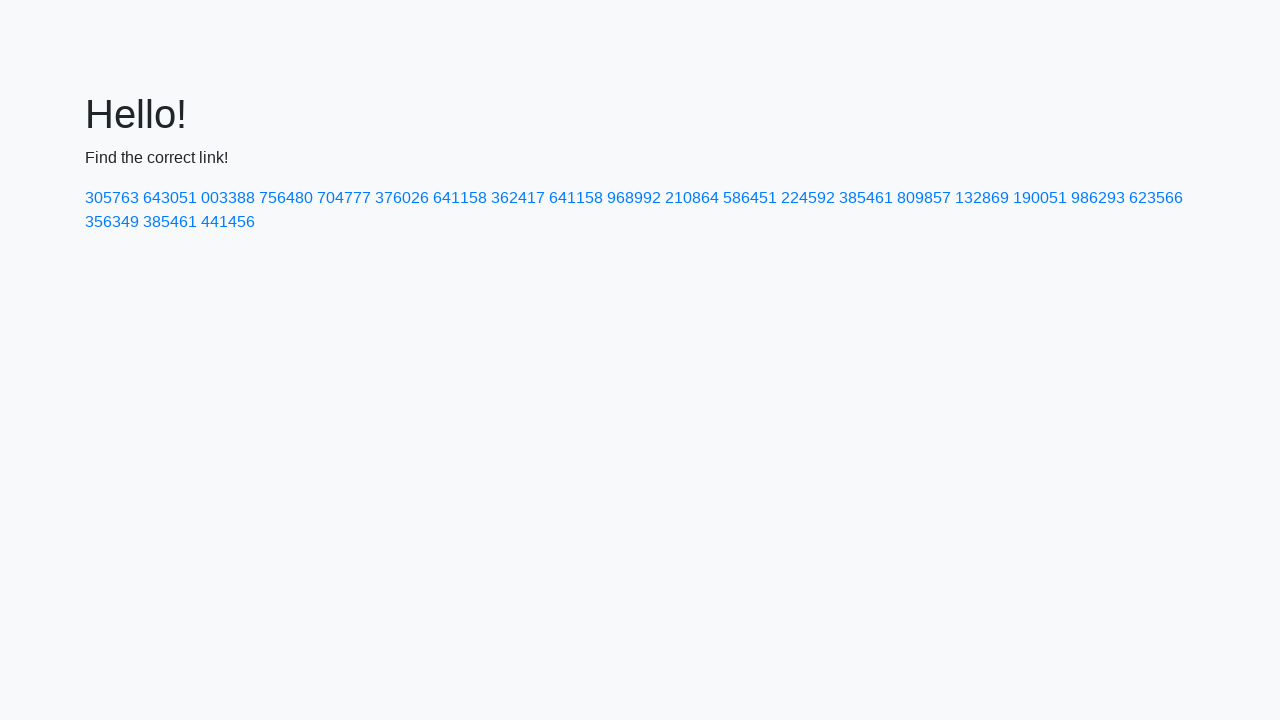

Clicked link with calculated text '224592' at (808, 198) on text=224592
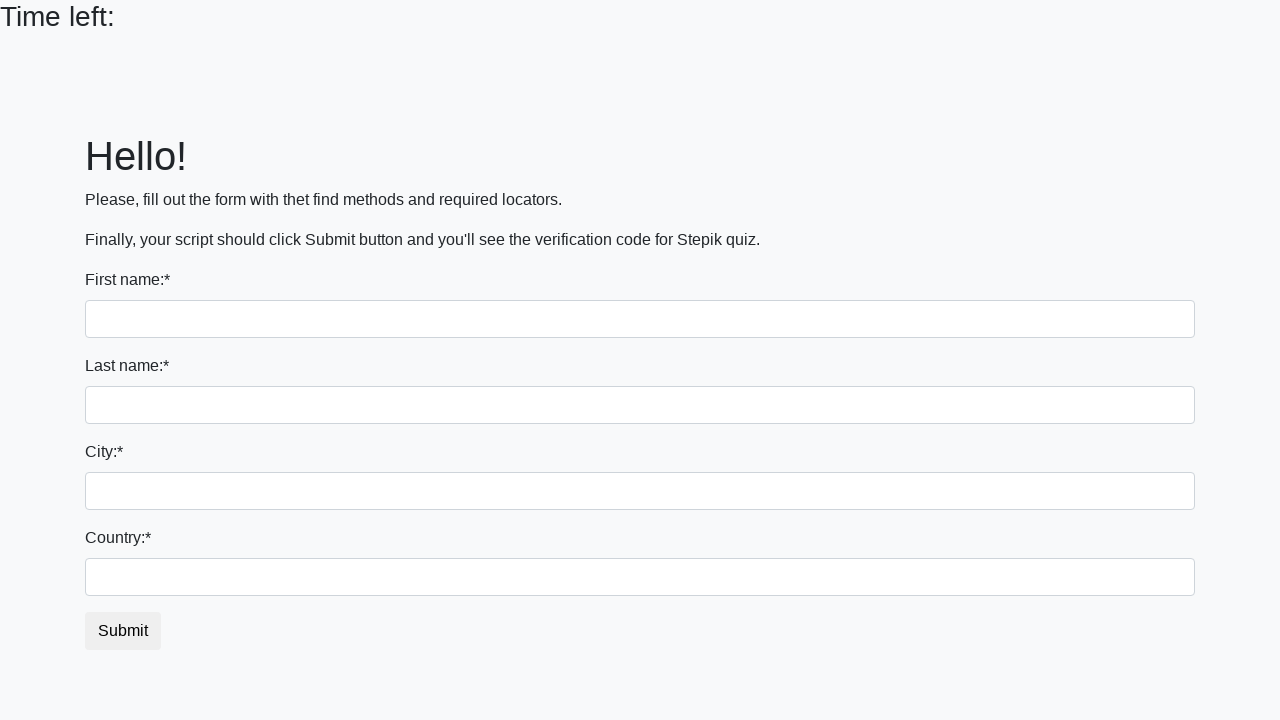

Filled first name field with 'Ivan' on input
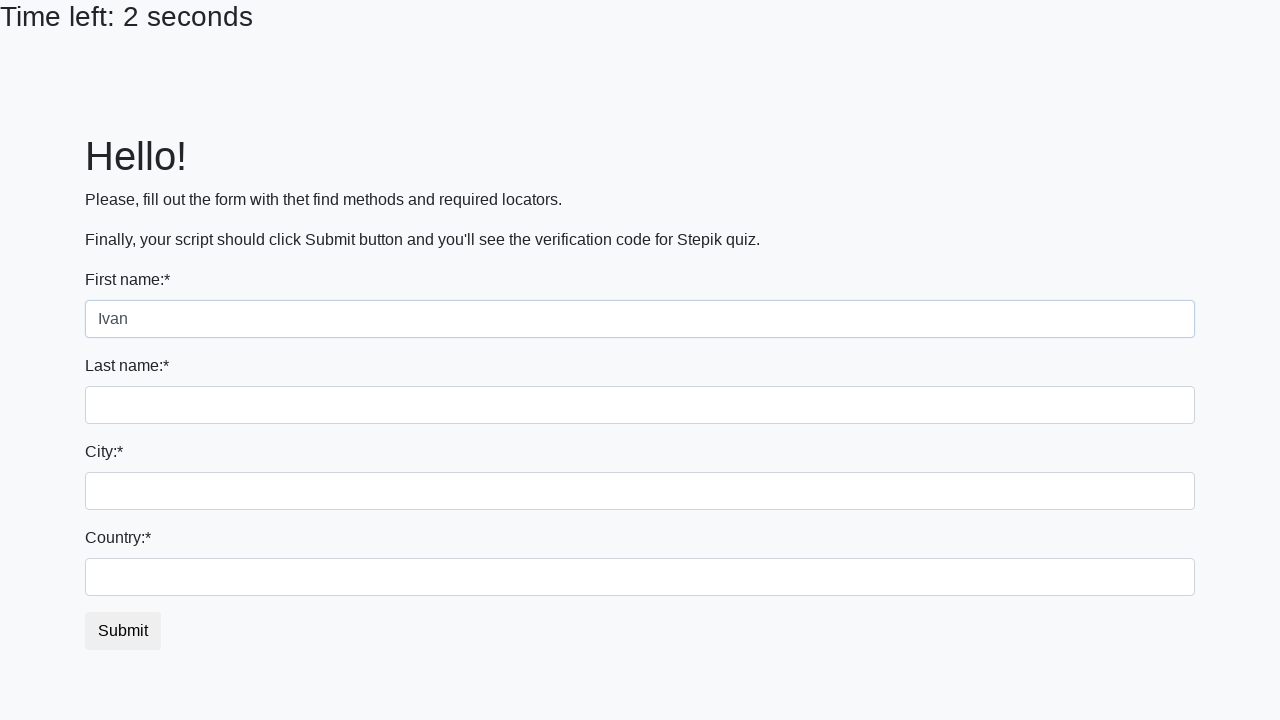

Filled last name field with 'Petrov' on input[name='last_name']
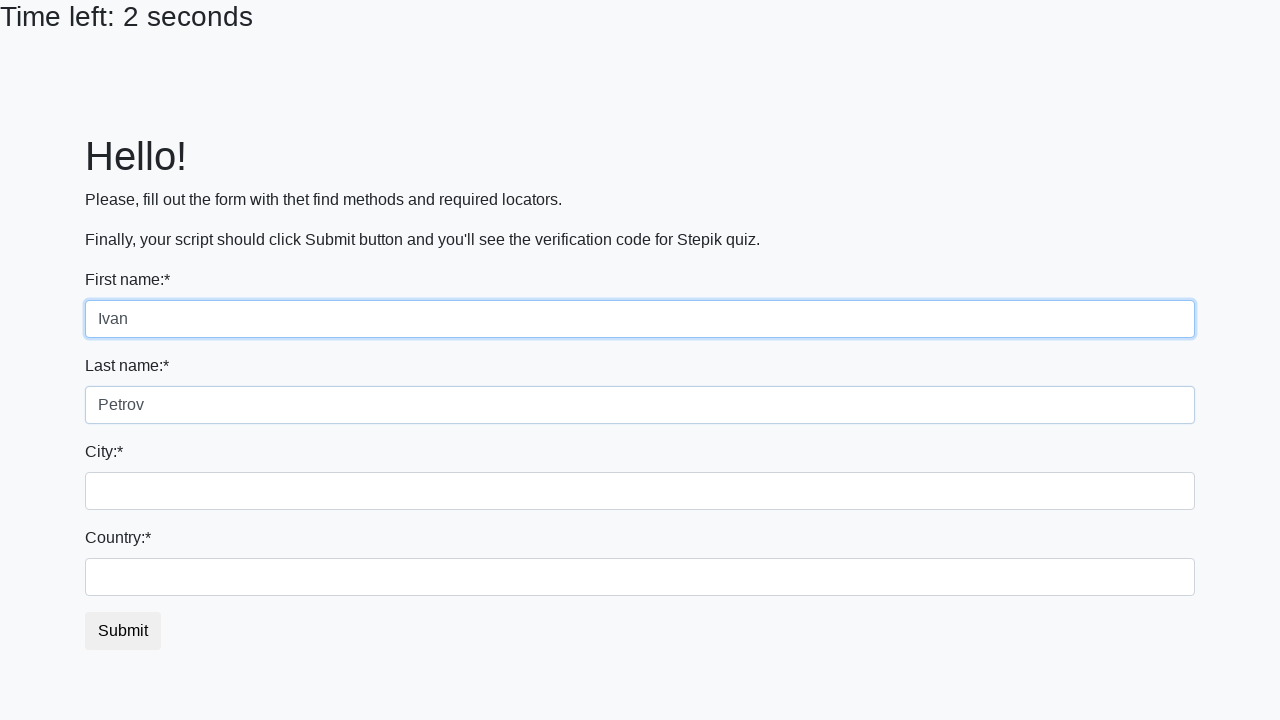

Filled city field with 'Smolensk' on .form-control.city
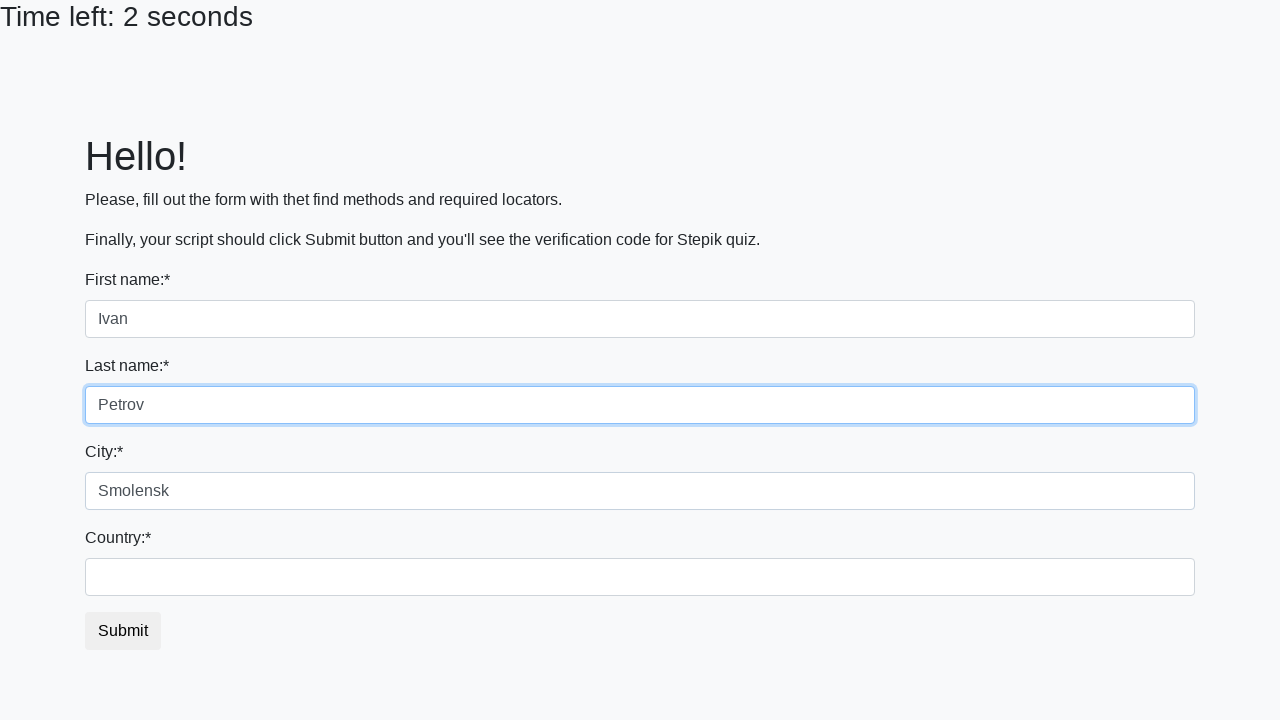

Filled country field with 'Russia' on #country
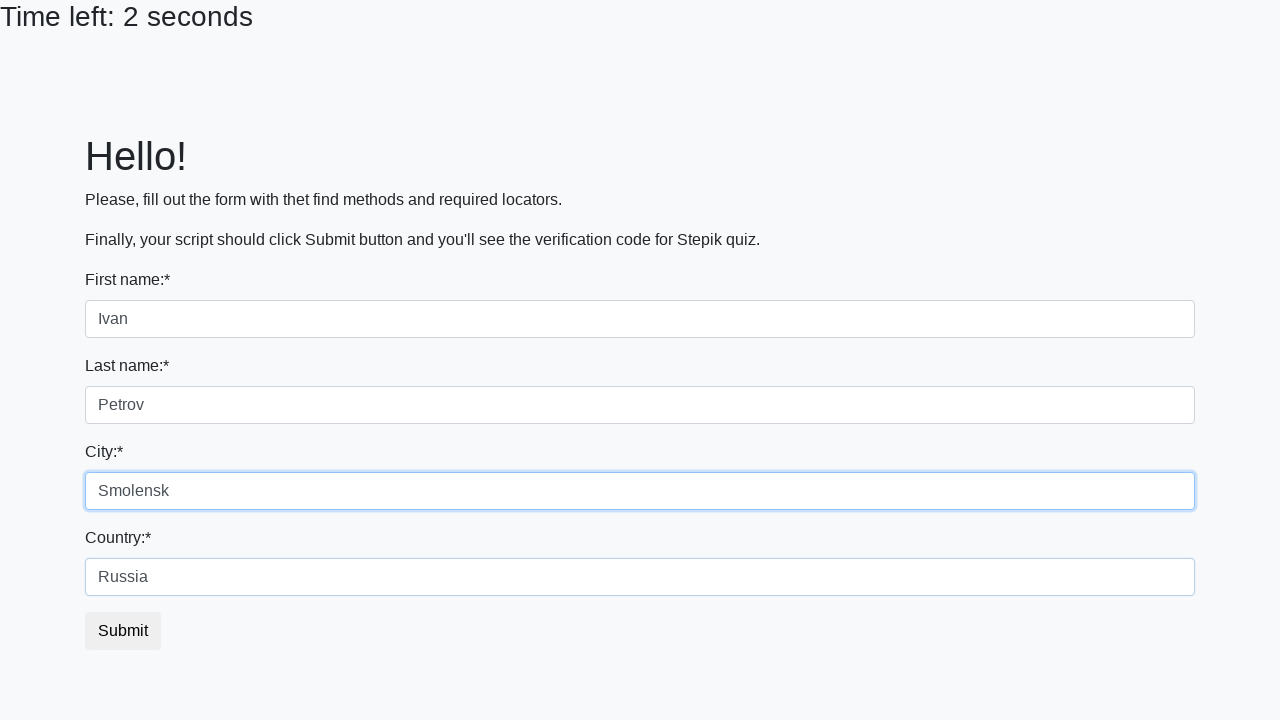

Clicked submit button to complete form at (123, 631) on .btn.btn-default
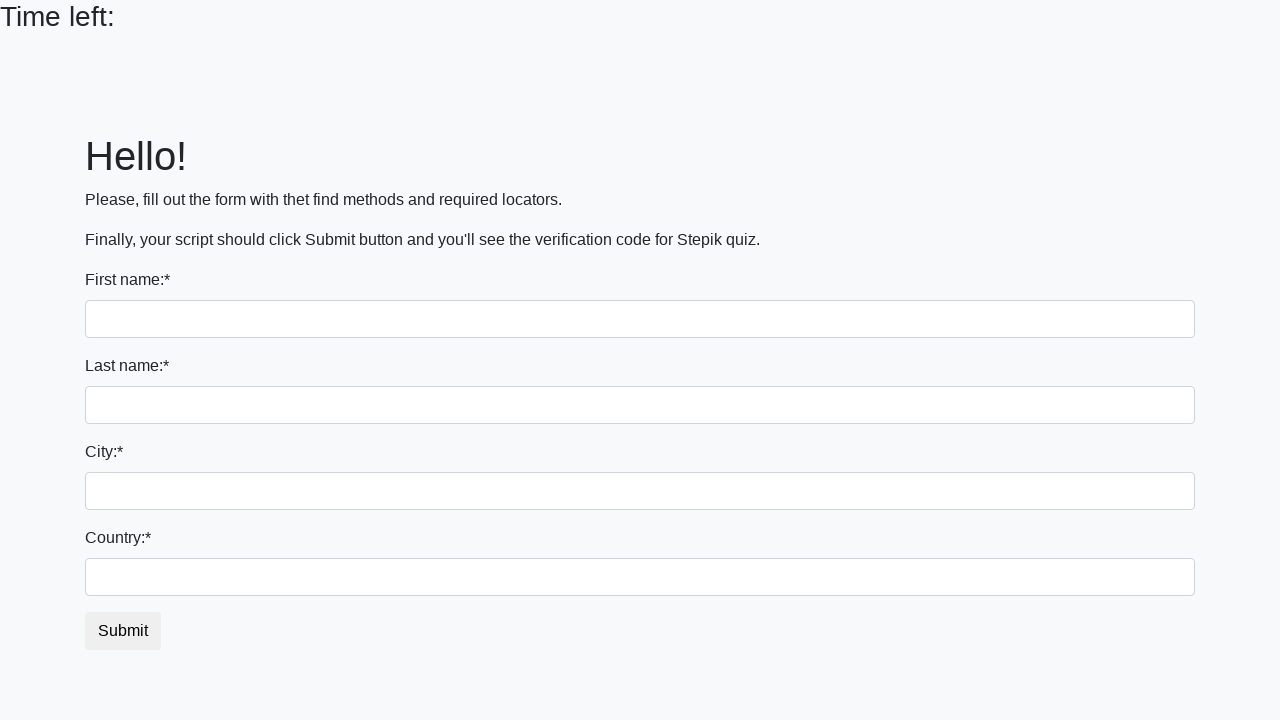

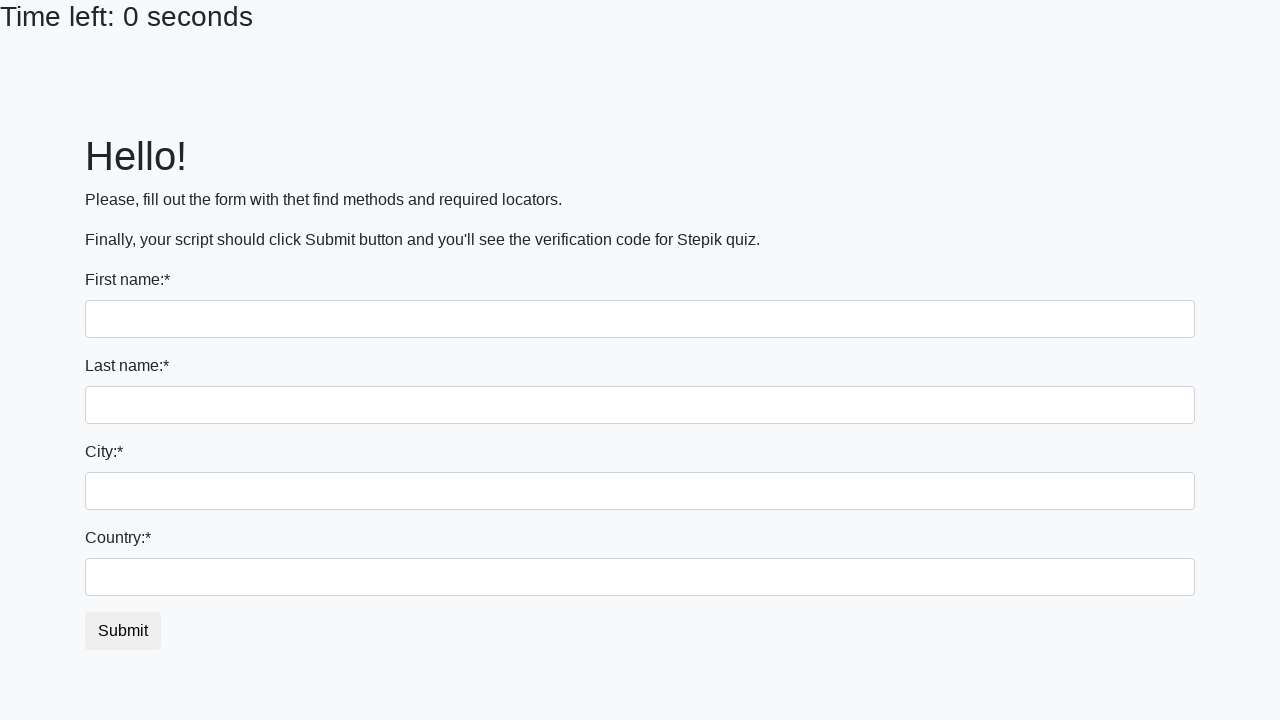